Tests dynamic content generation by clicking a button and verifying that specific text appears on the page

Starting URL: https://training-support.net/webelements/dynamic-content

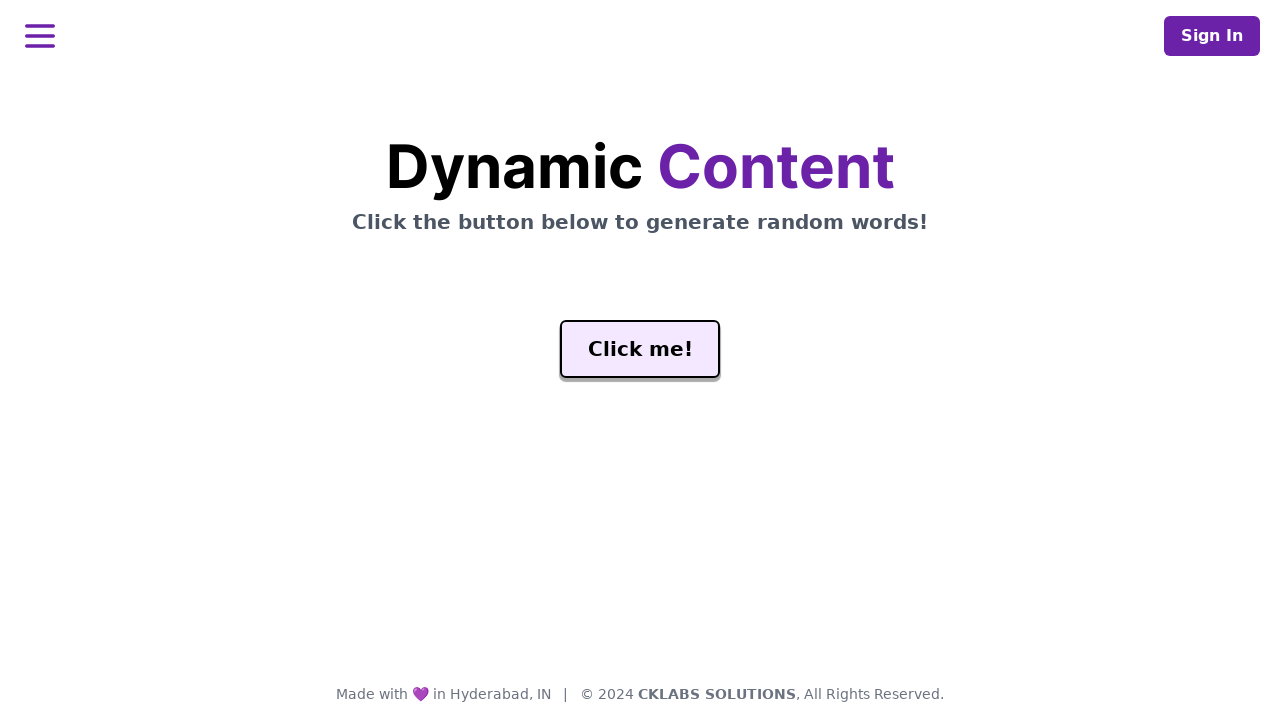

Clicked the generate button to trigger dynamic content at (640, 349) on #genButton
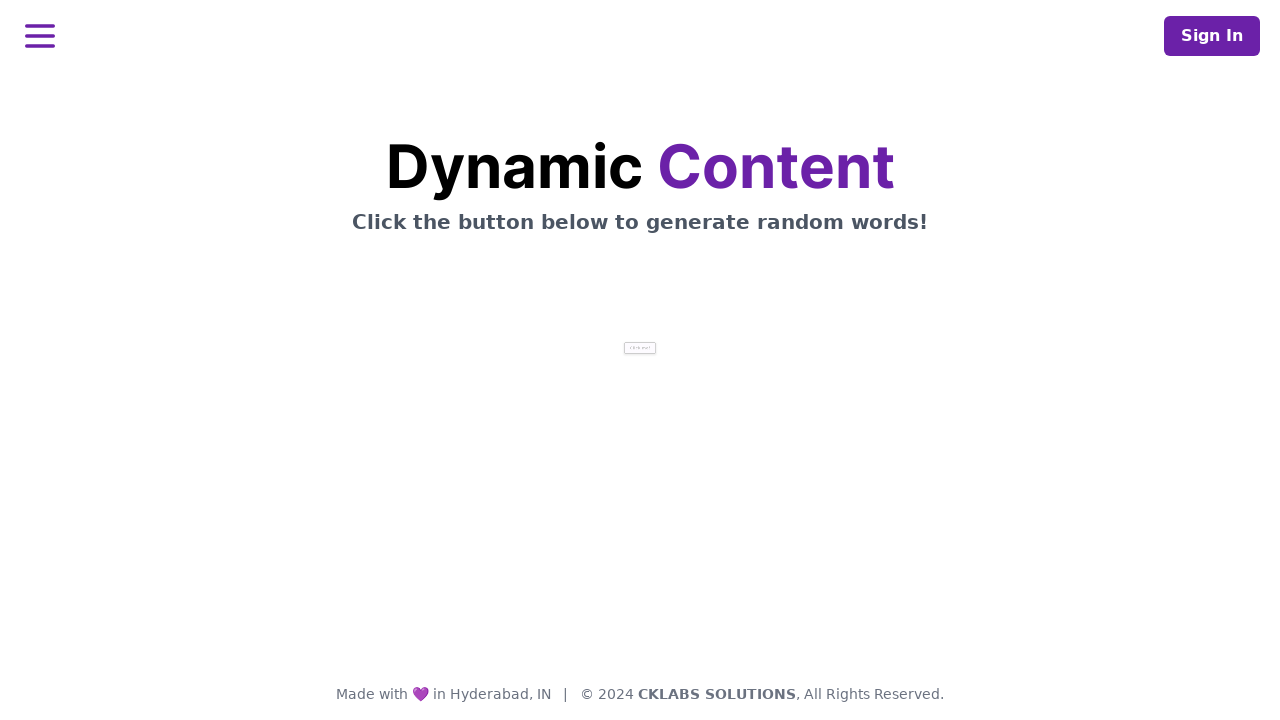

Waited for 'release' text to appear in the word element
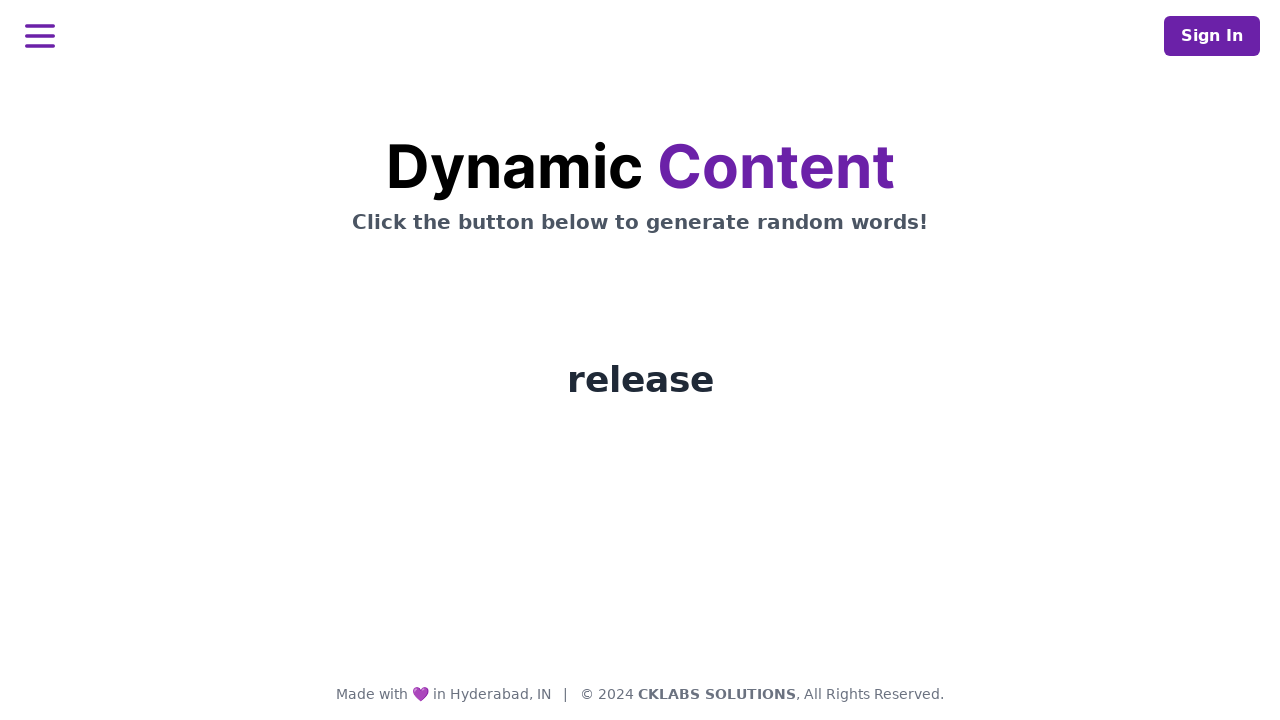

Located the word element
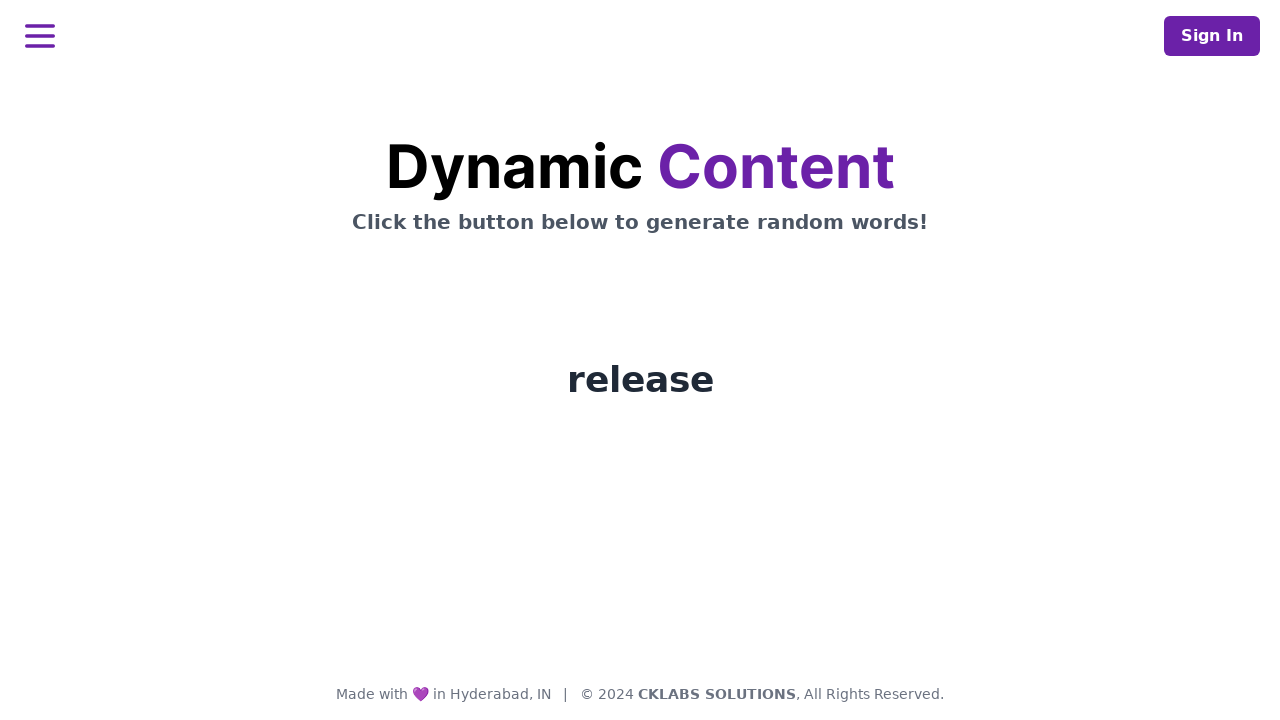

Retrieved and printed the generated word: release
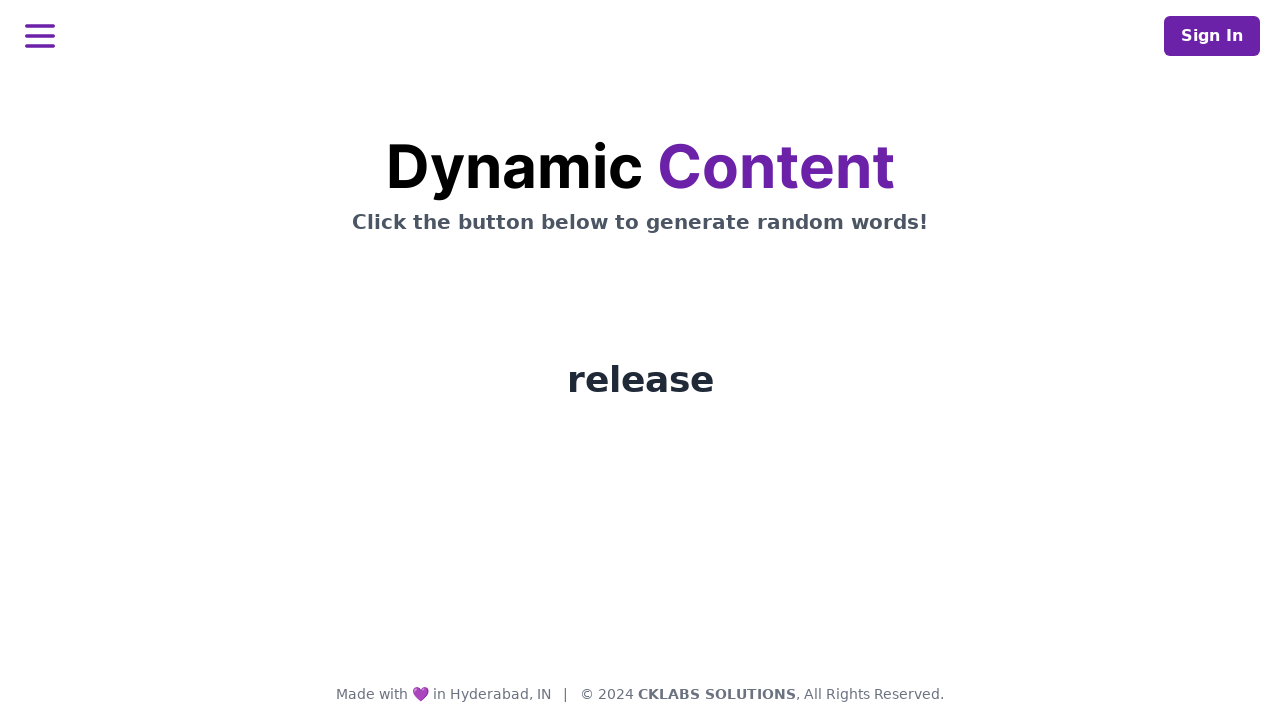

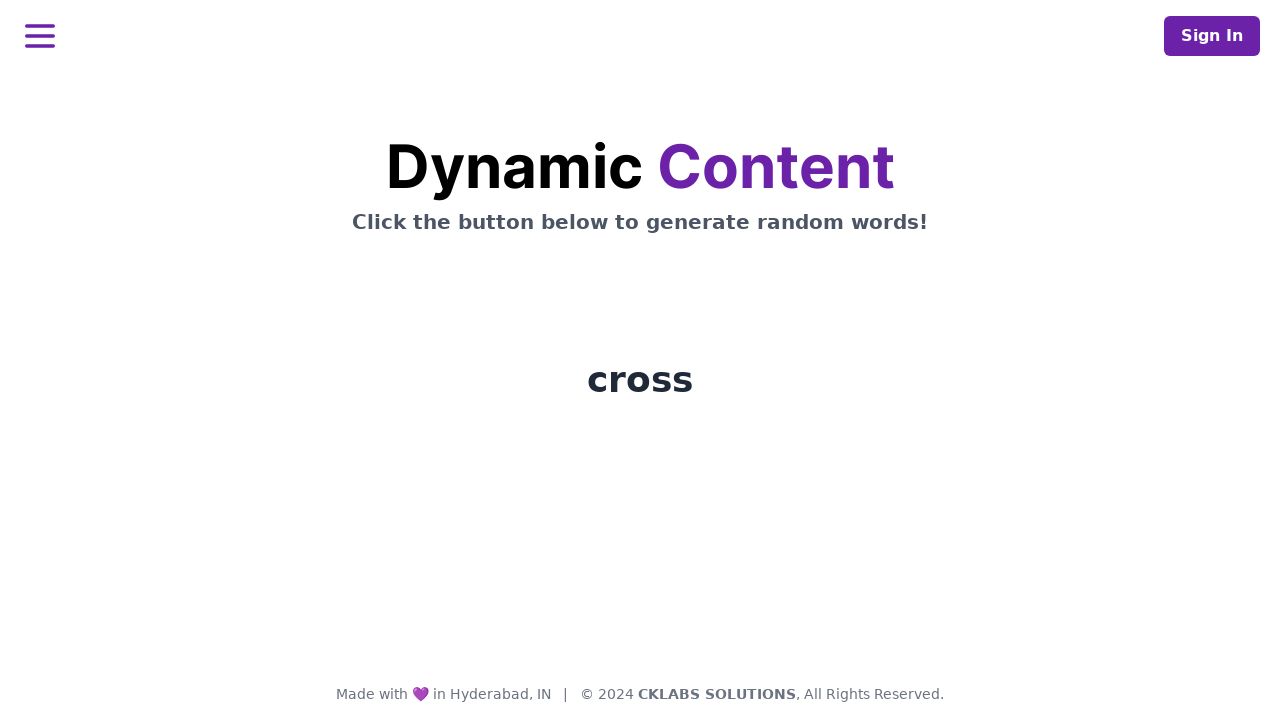